Tests file upload functionality by selecting a file and submitting the upload form on the Heroku test app

Starting URL: https://the-internet.herokuapp.com/upload

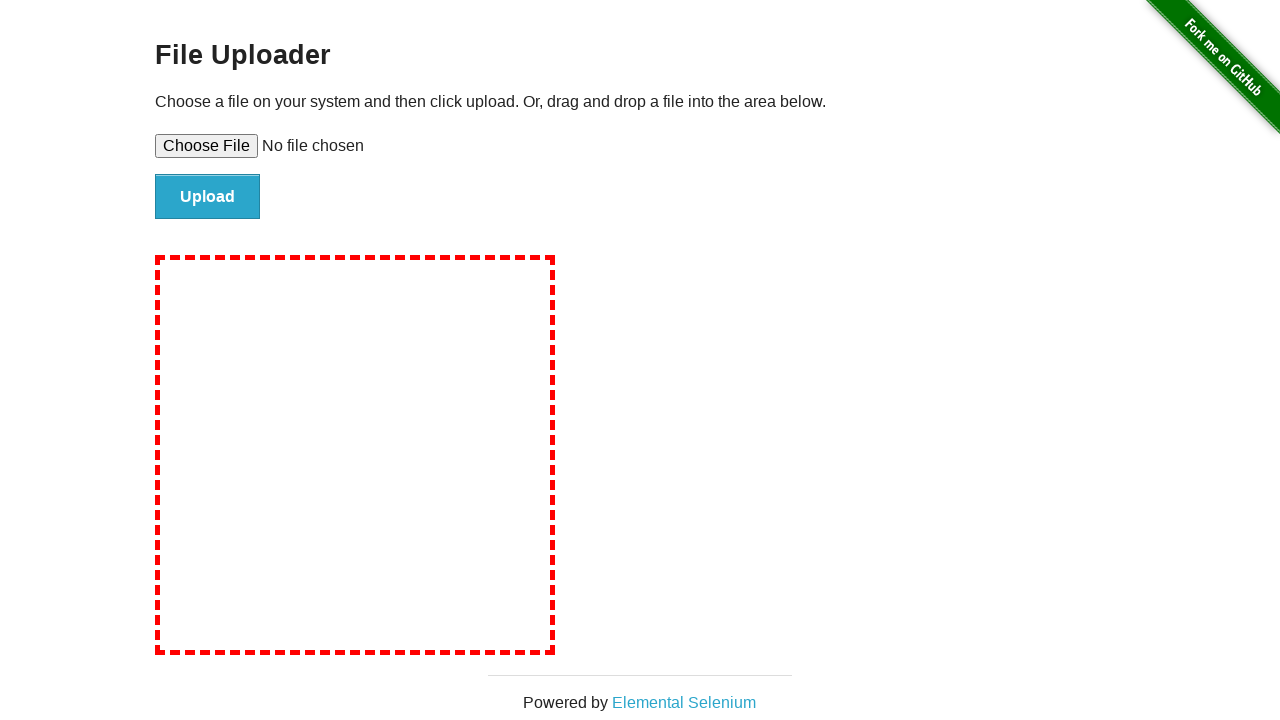

Created temporary test file with upload content
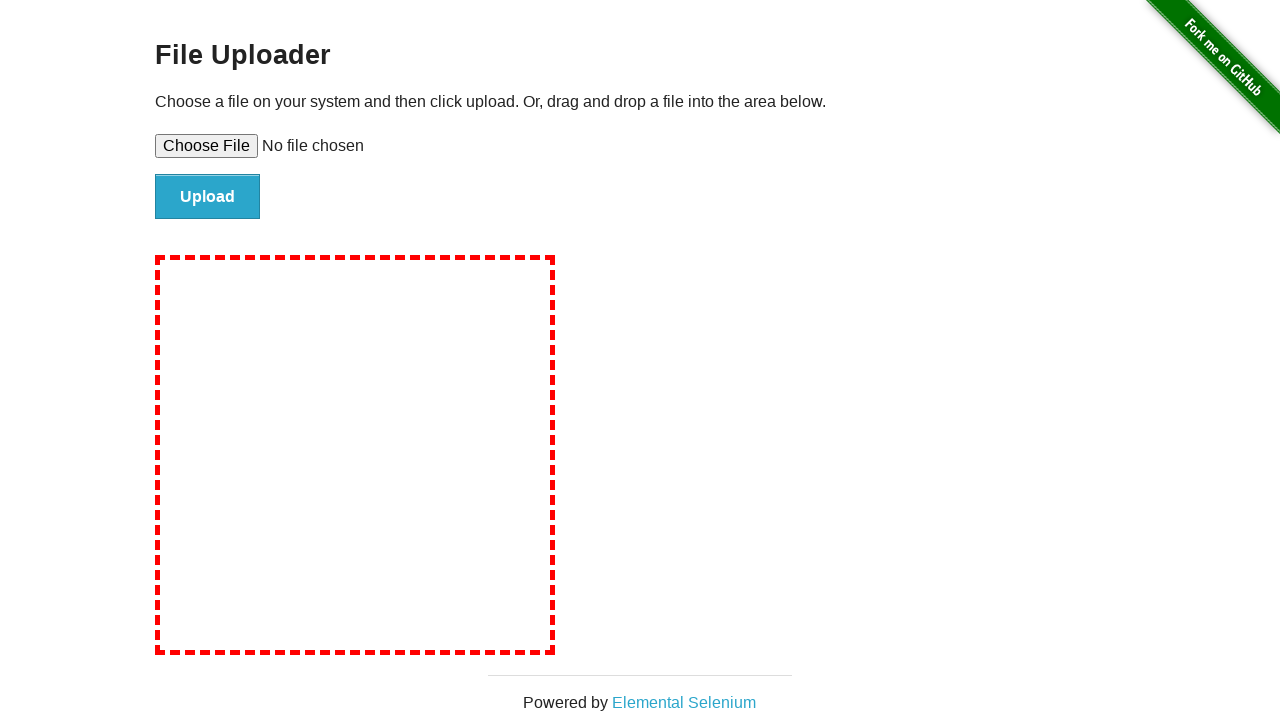

Selected test file in file upload input
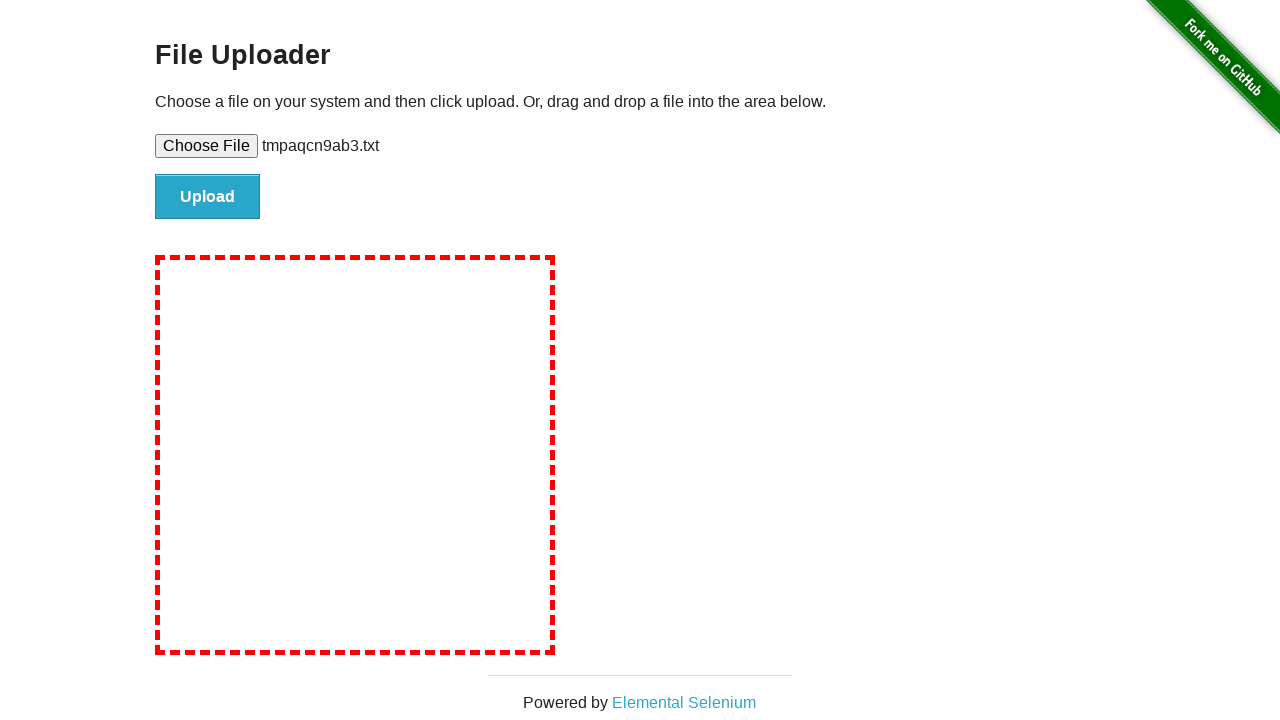

Clicked submit button to upload file at (208, 197) on #file-submit
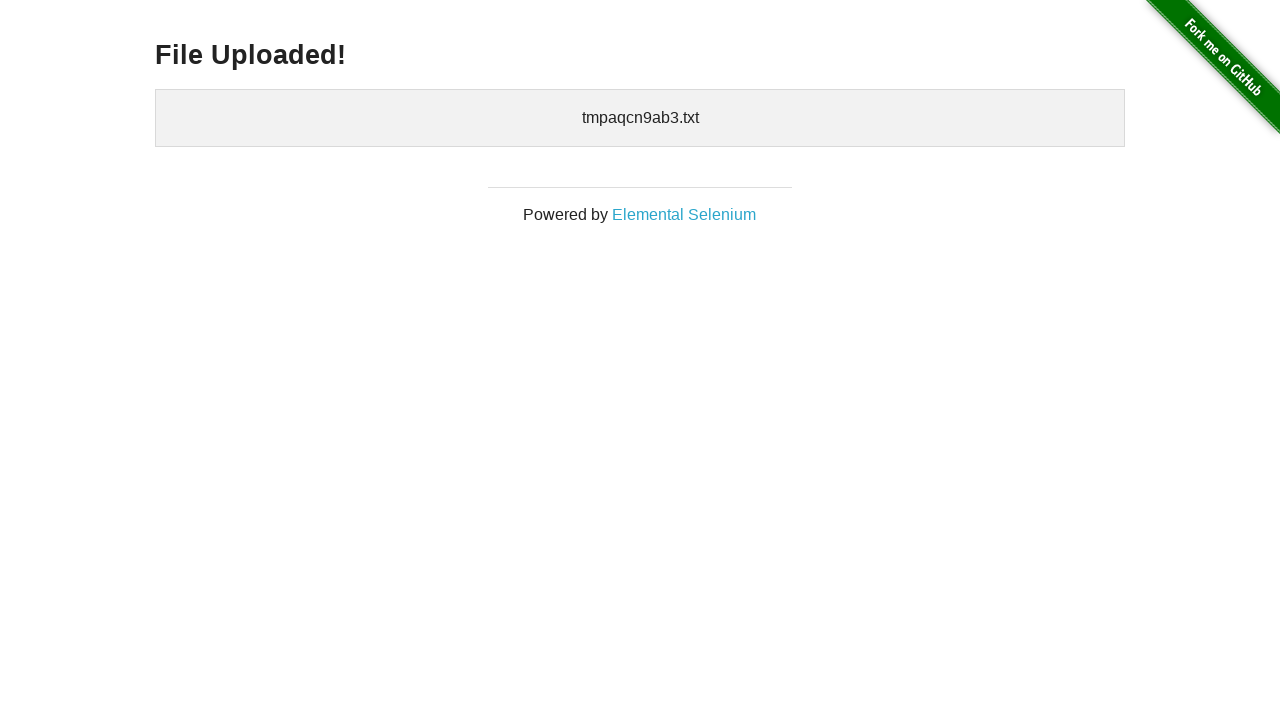

Upload confirmation page loaded
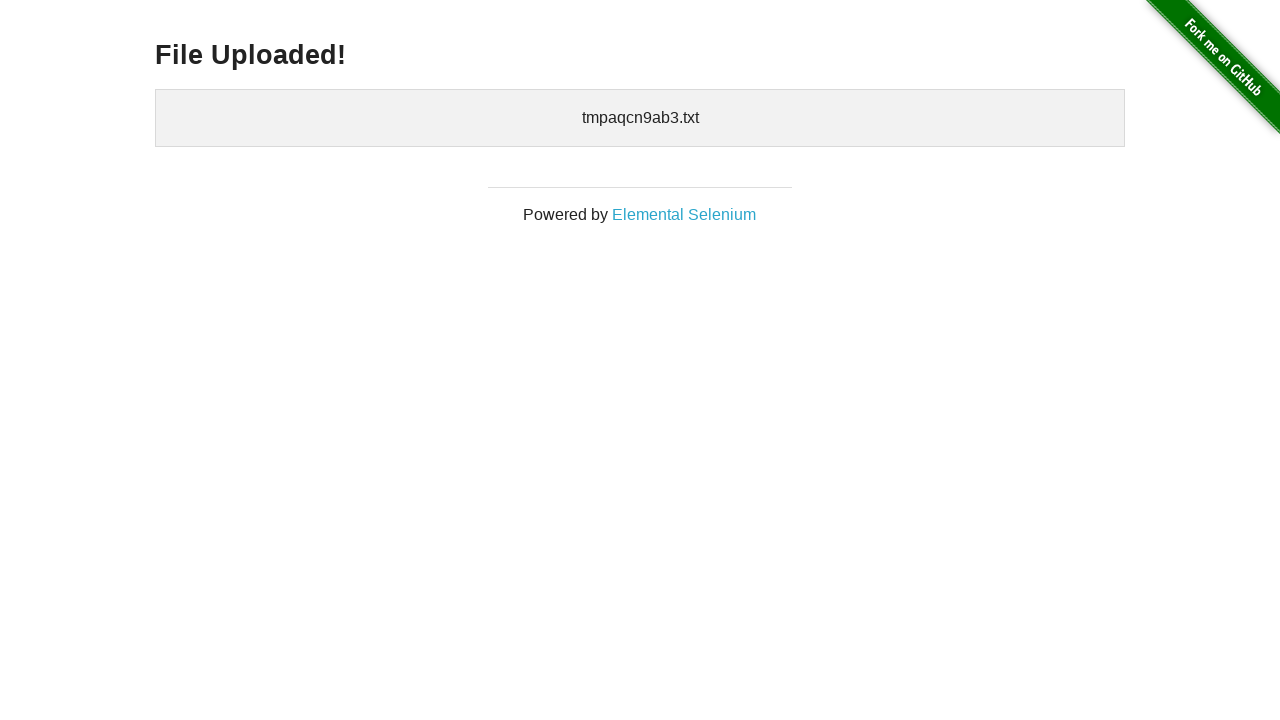

Cleaned up temporary test file
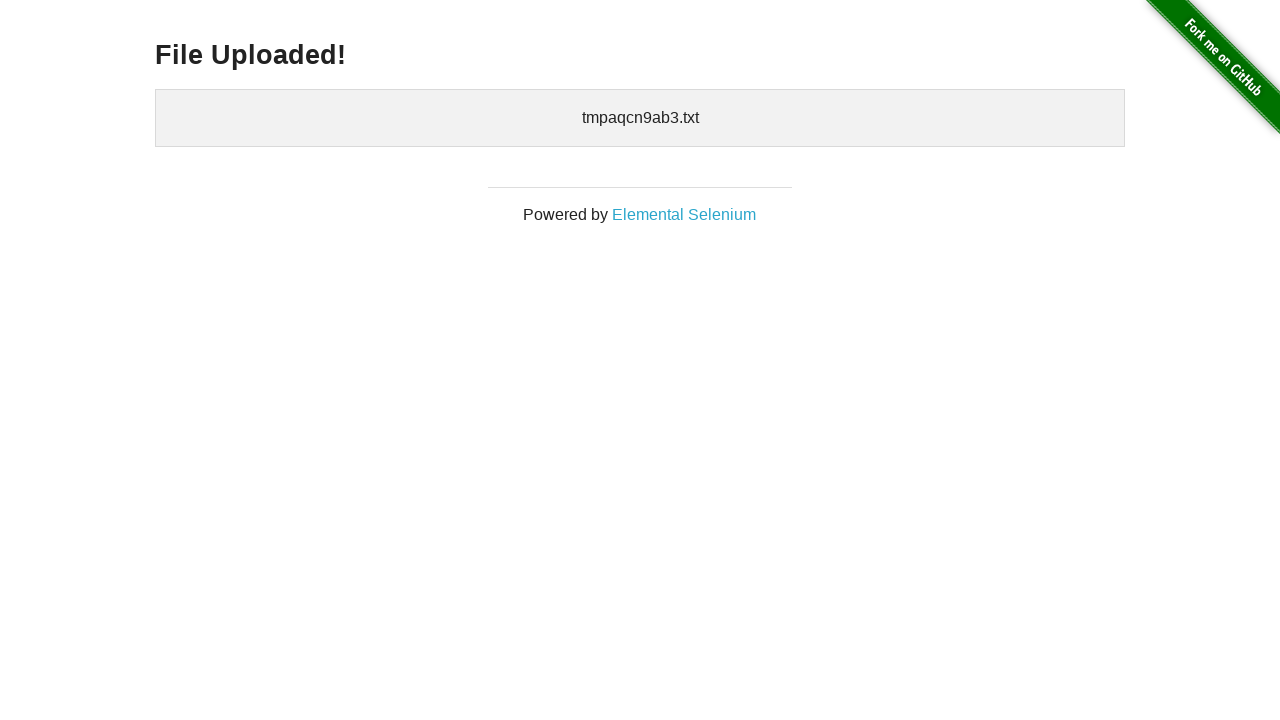

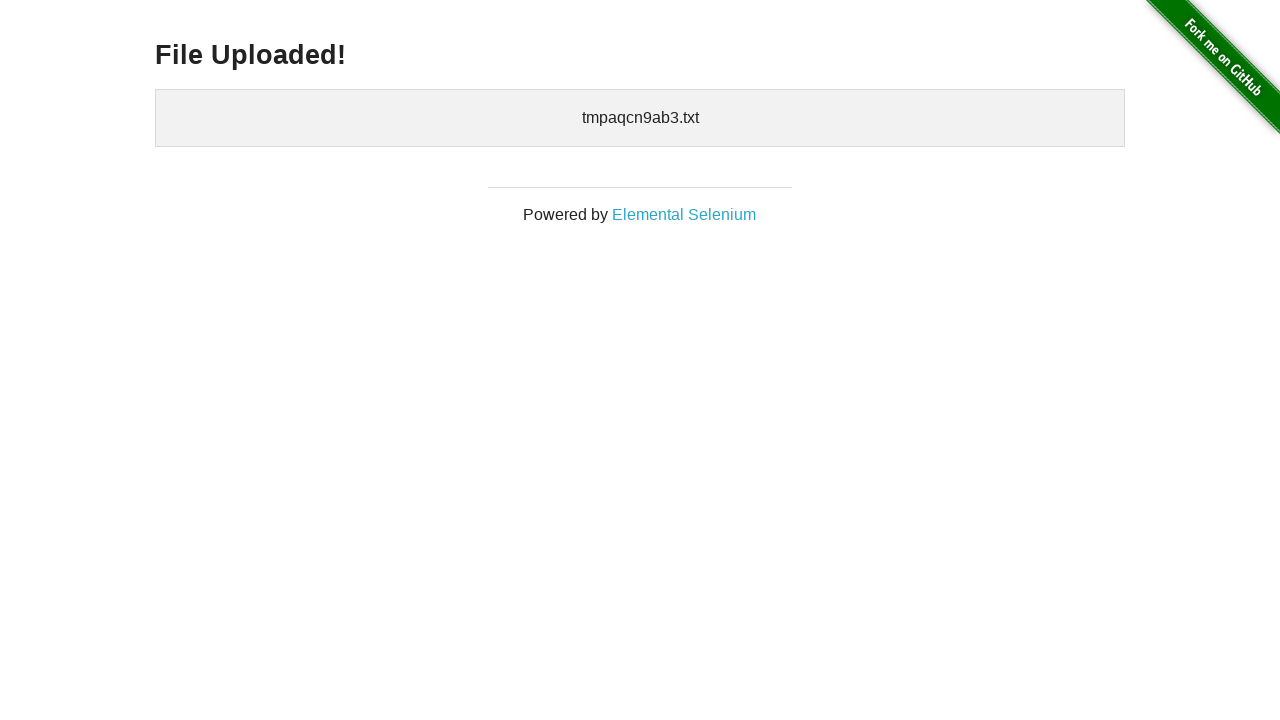